Tests double-click functionality on a "Copy Text" button and verifies that text is copied to a second input field

Starting URL: https://testautomationpractice.blogspot.com/#

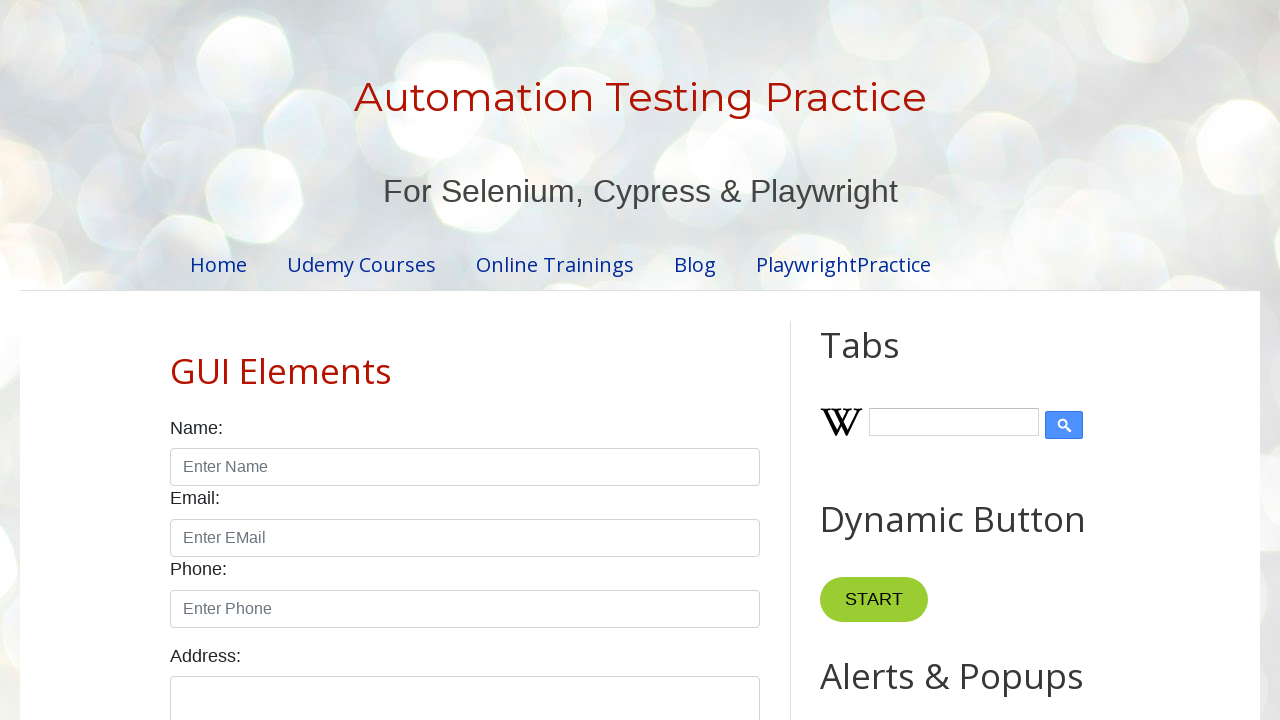

Copy Text button is visible and ready
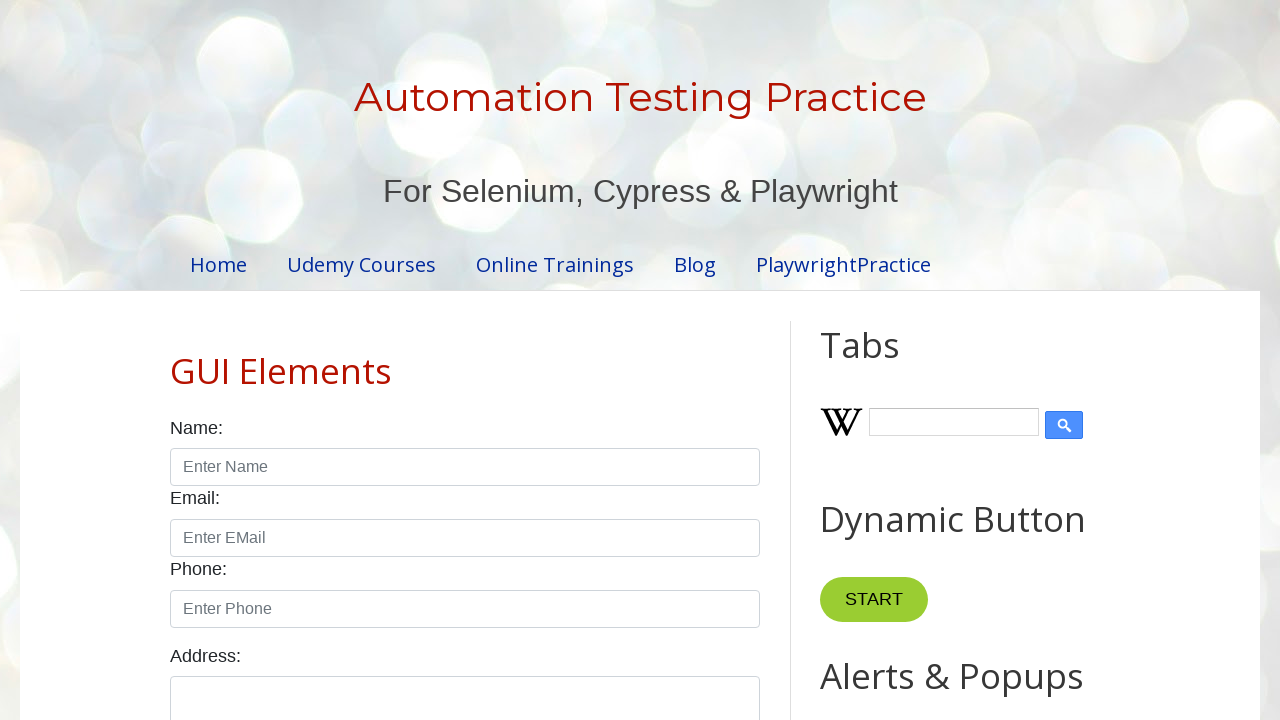

Double-clicked the Copy Text button at (885, 360) on xpath=//button[normalize-space()='Copy Text']
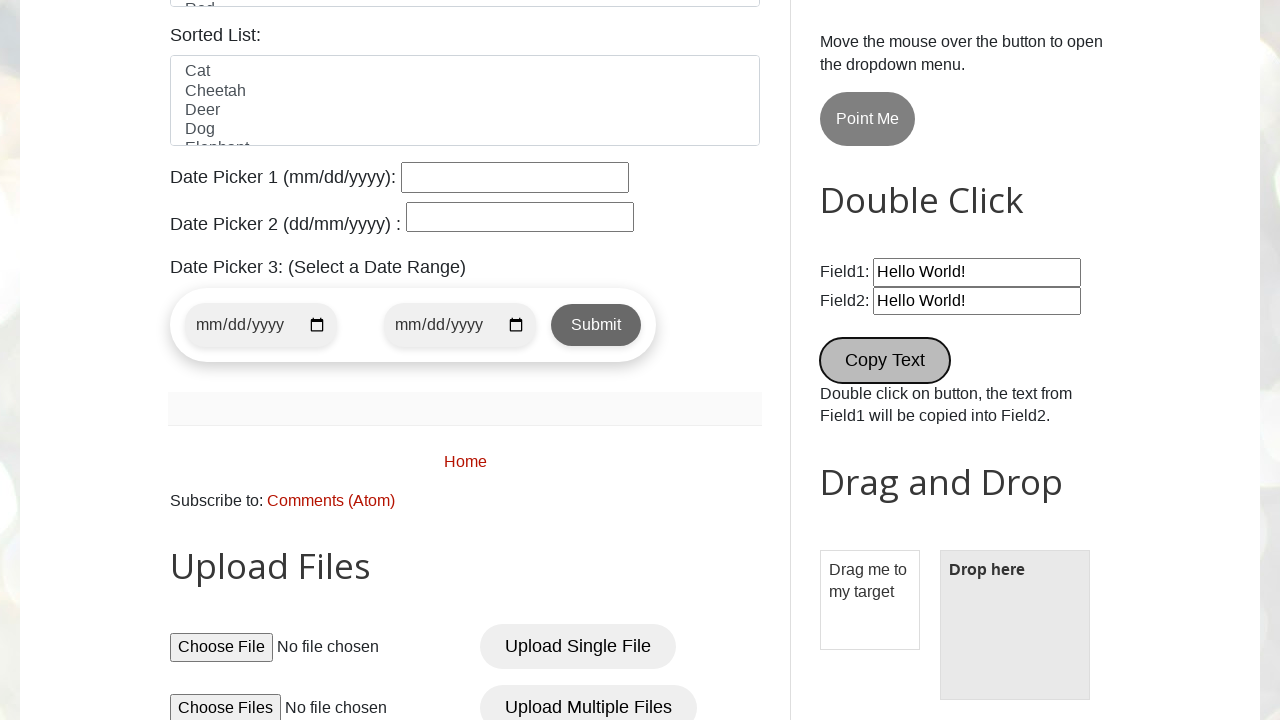

Second input field is visible after double-click
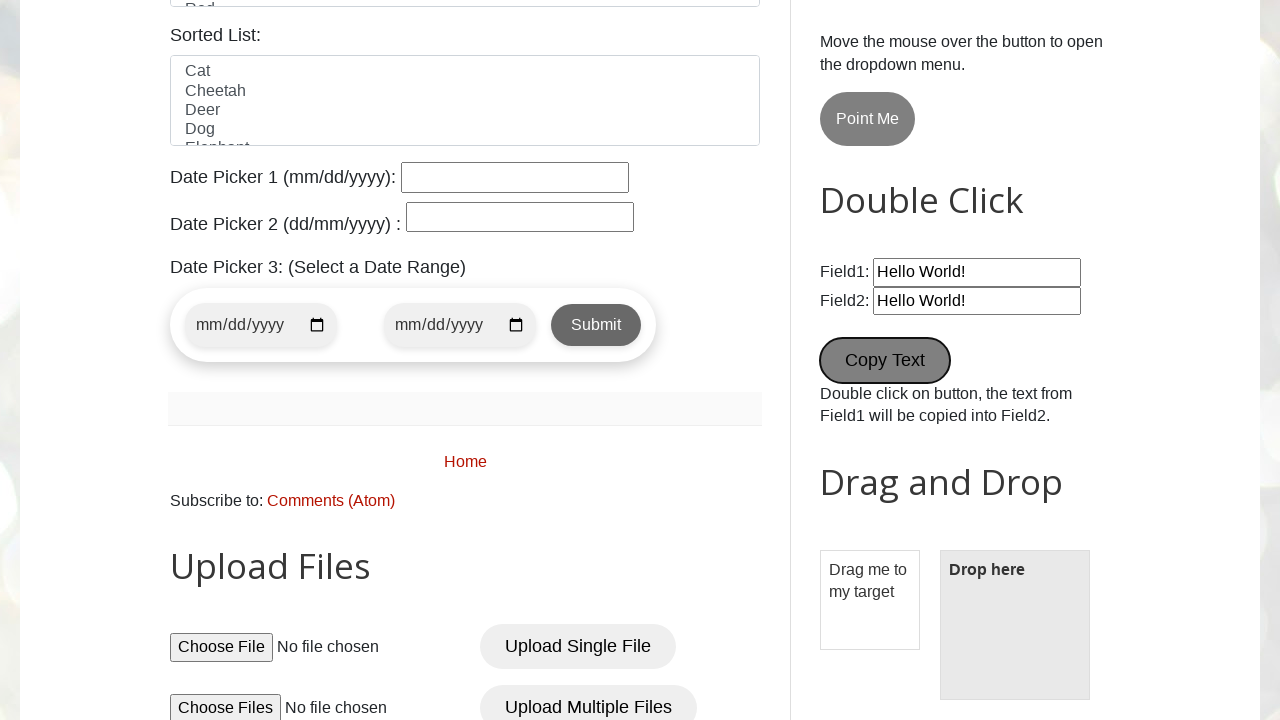

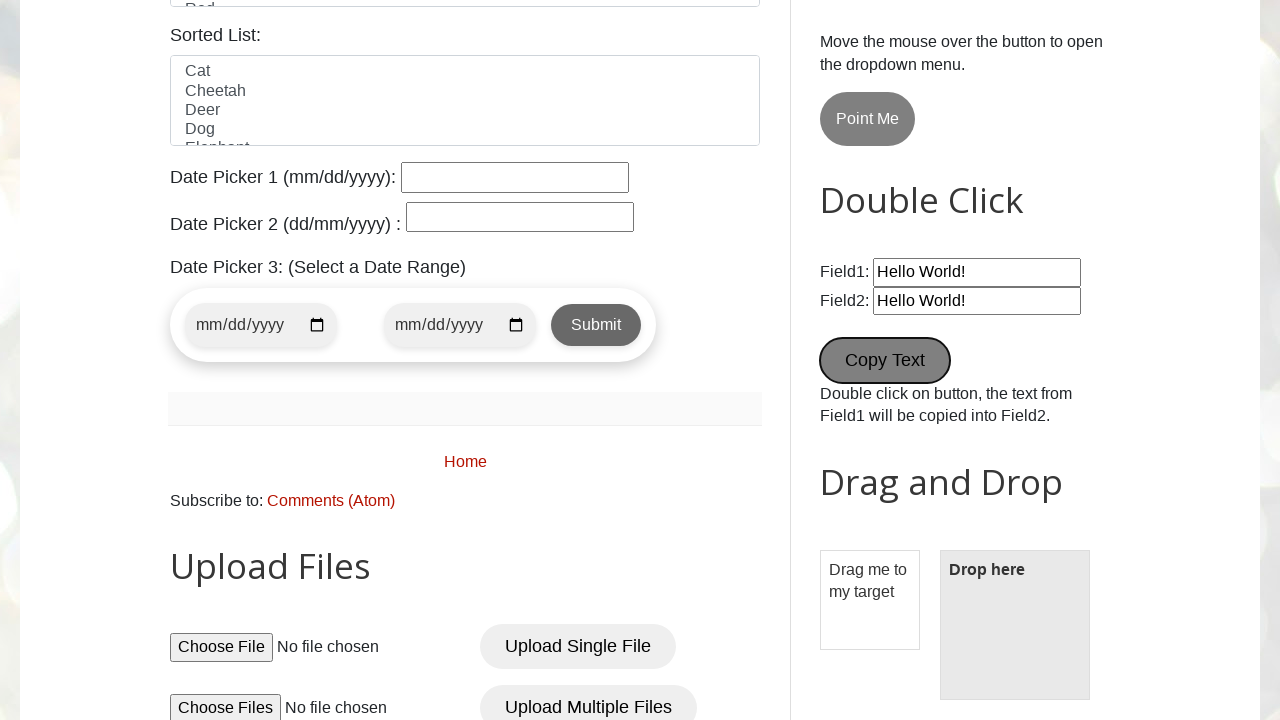